Clicks the left button in the button group

Starting URL: https://formy-project.herokuapp.com/buttons

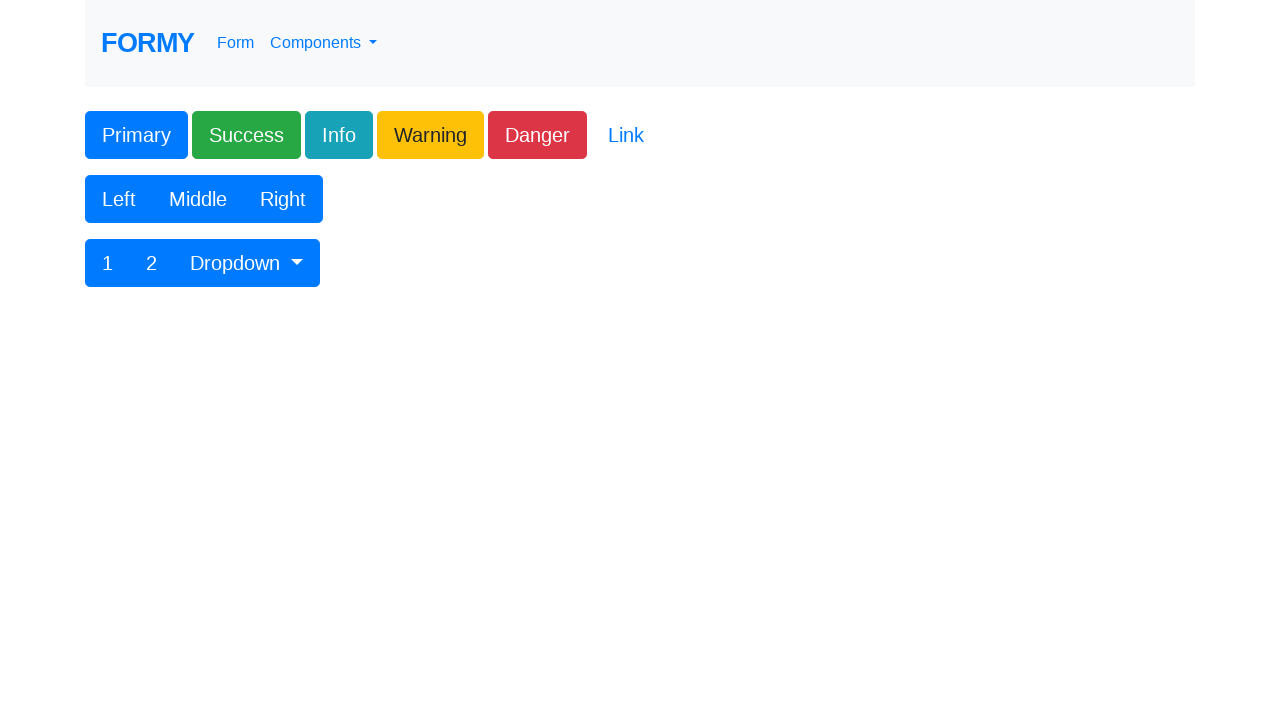

Navigated to button group page
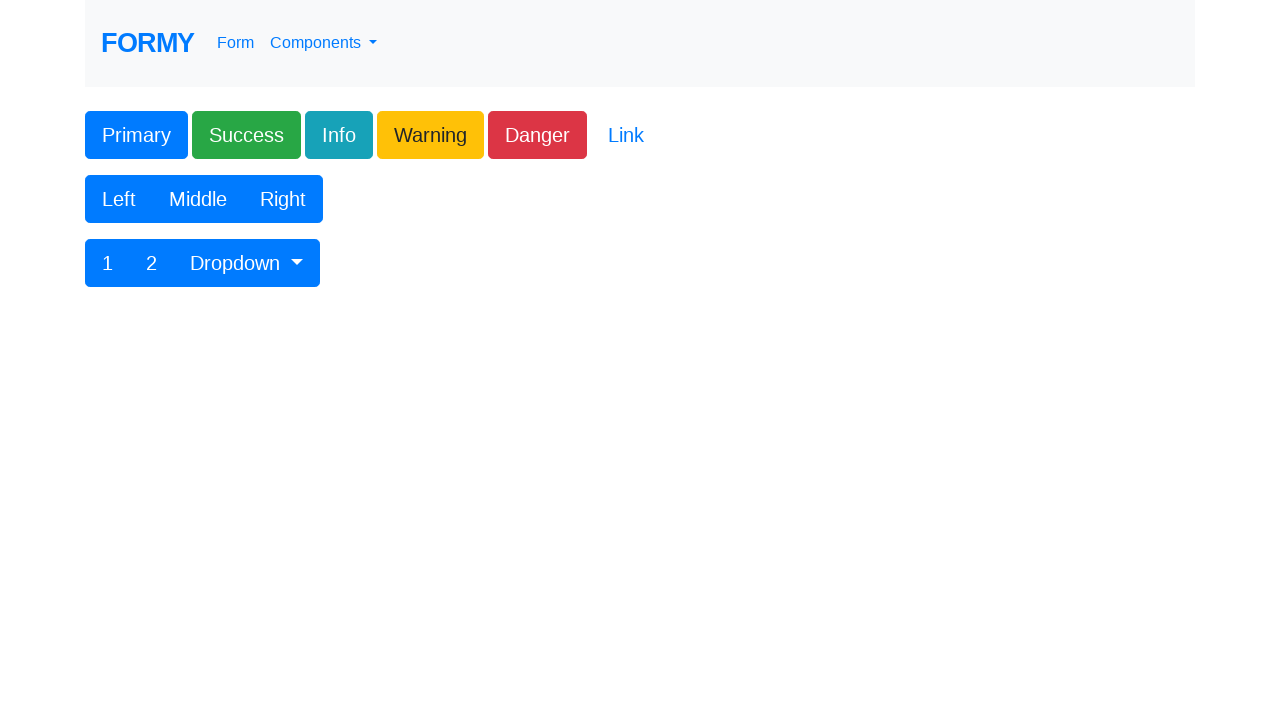

Clicked the left button in the button group at (119, 199) on xpath=//button[contains(@class,'btn btn-lg btn-primary') and text()='Left']
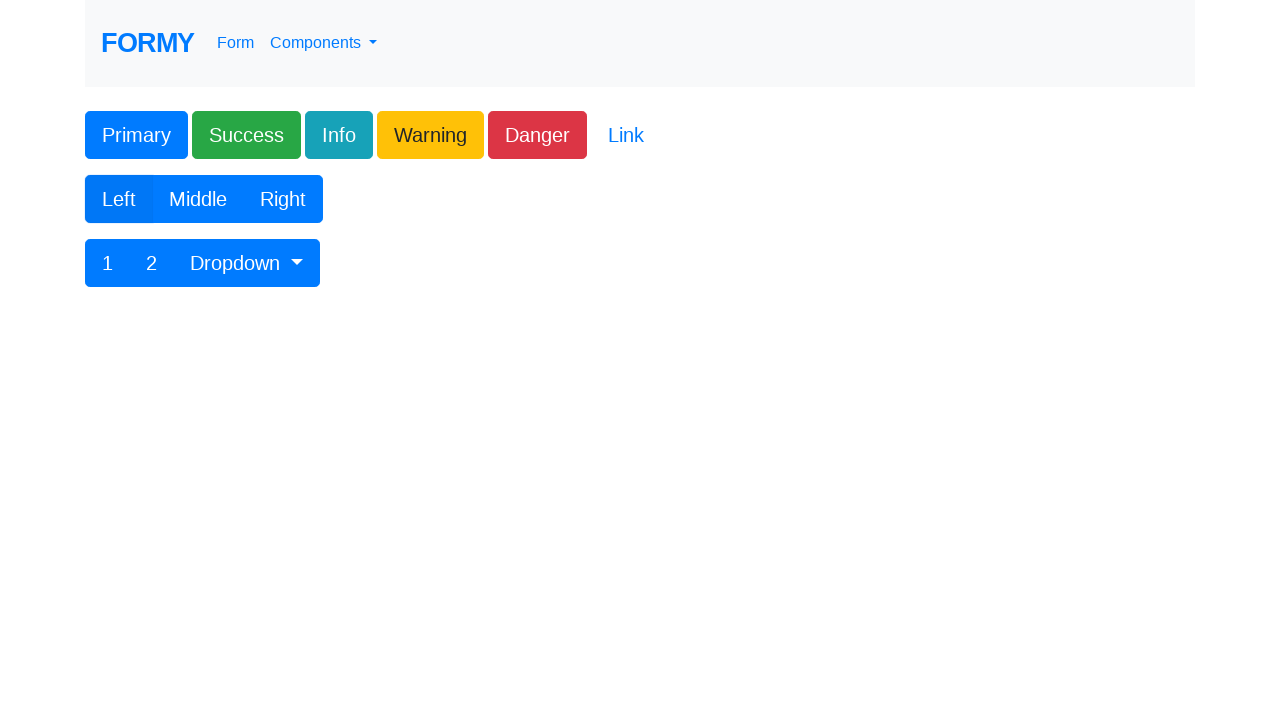

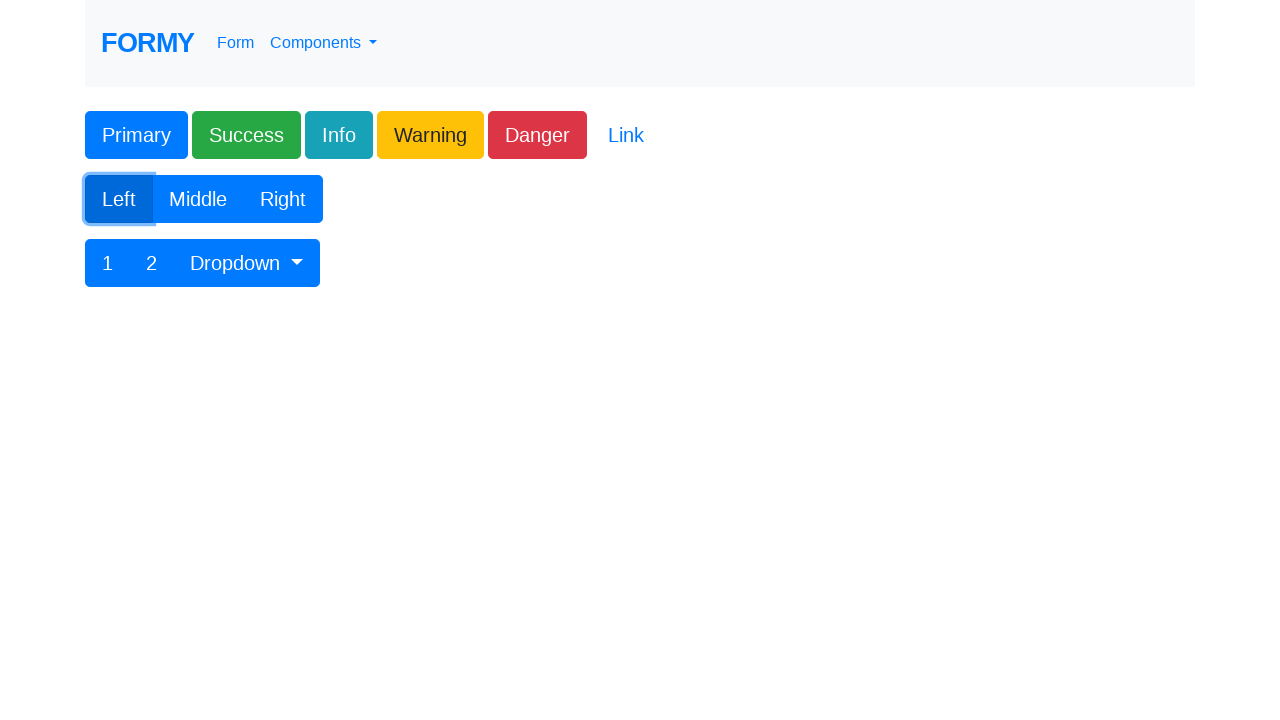